Navigates to Ynet news website and verifies the page loads successfully

Starting URL: https://www.ynet.co.il

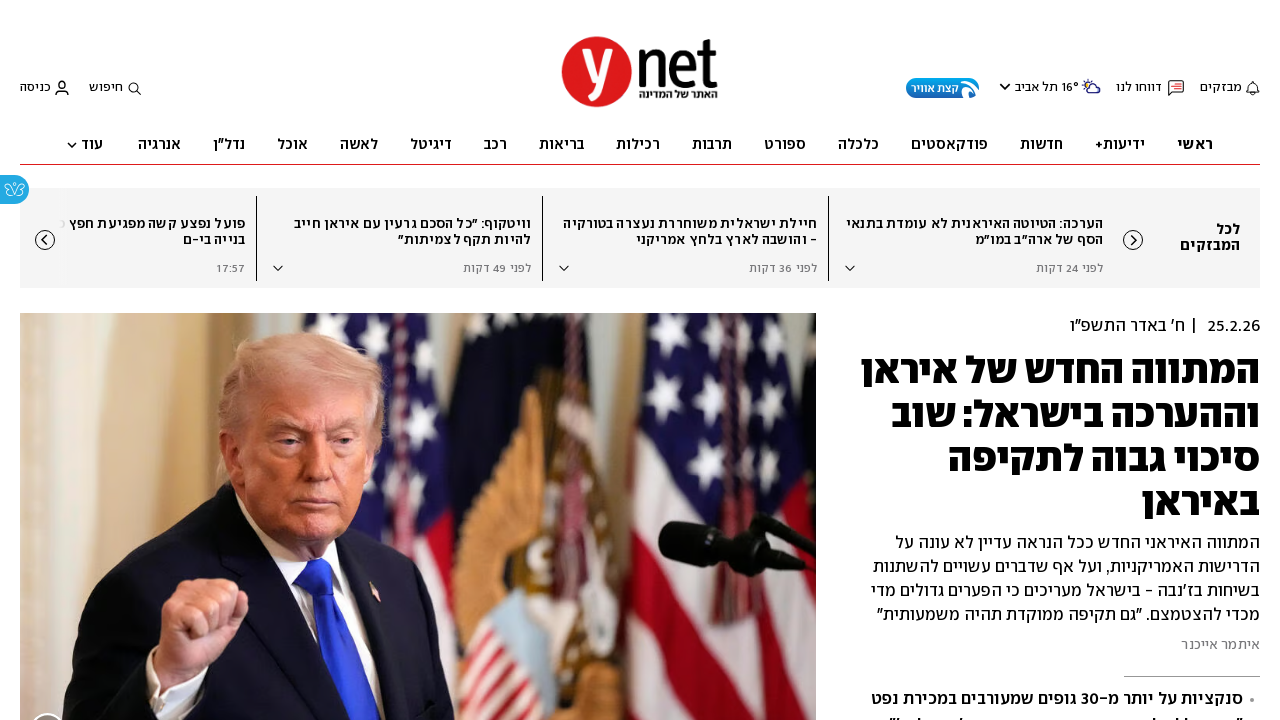

Waited for page DOM content to load on Ynet news website
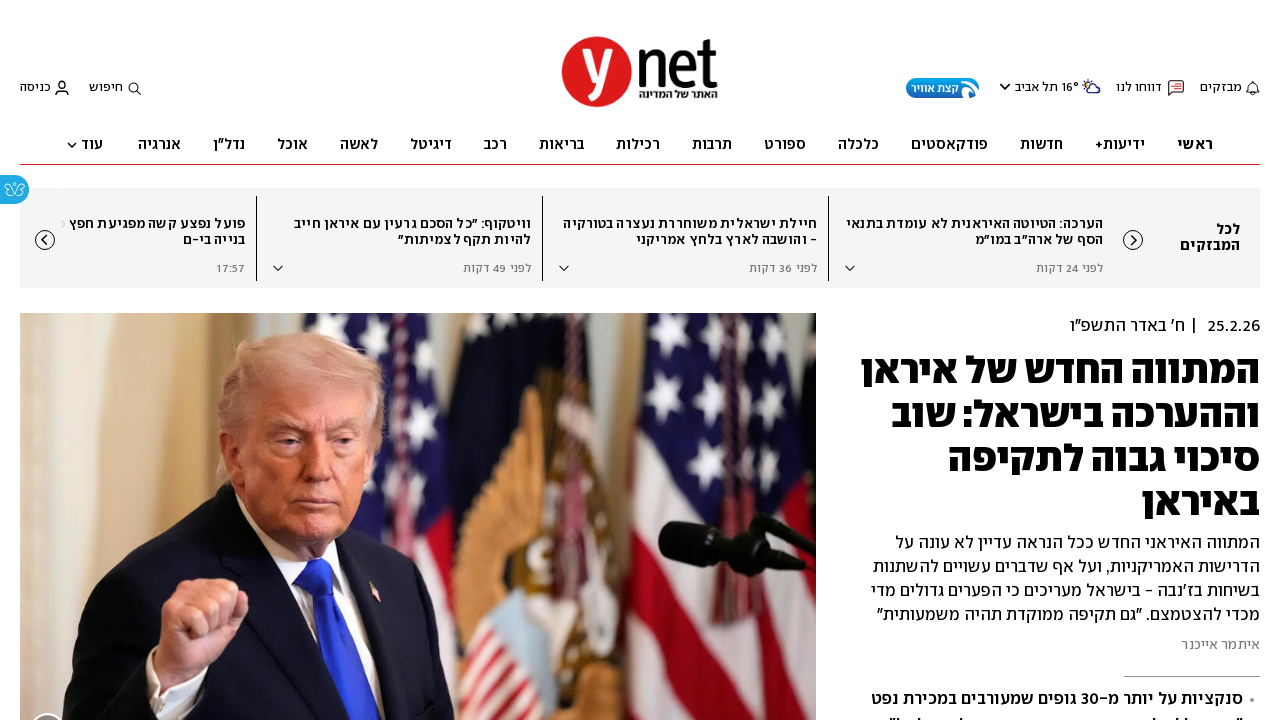

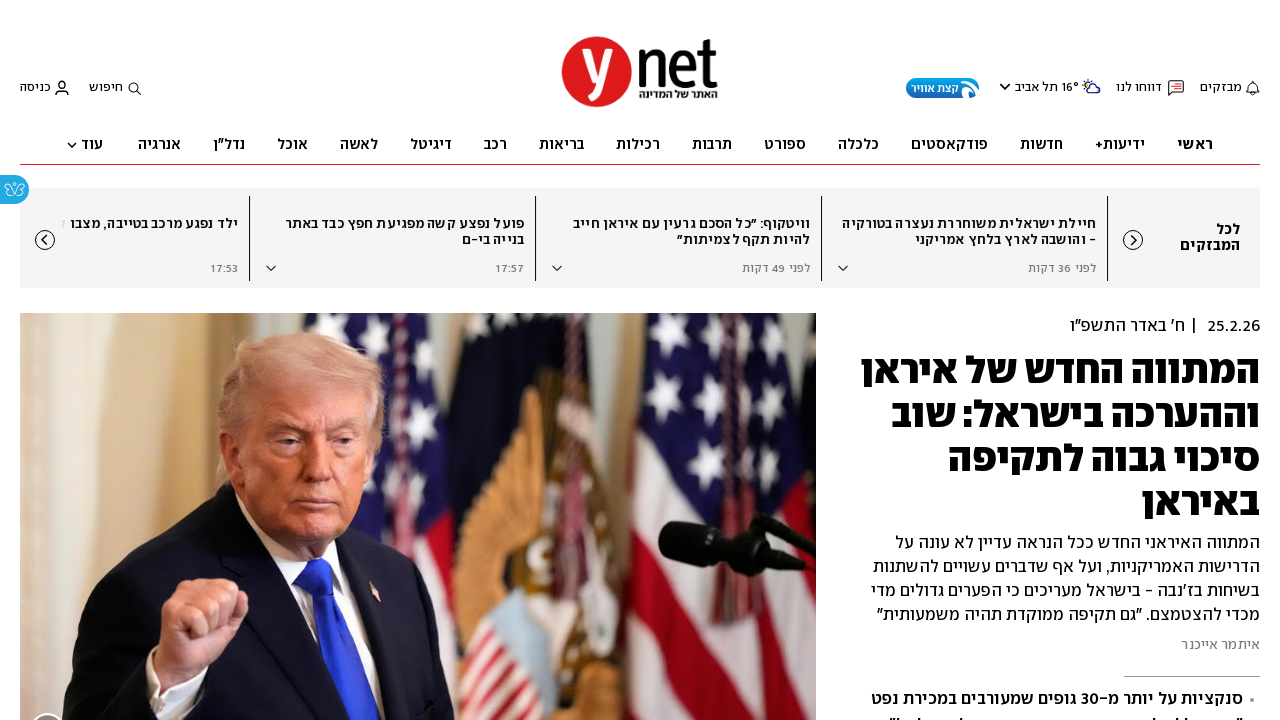